Tests browser tab switching functionality by clicking a button to open a new tab, switching to that tab, clicking a button on it, and then closing it.

Starting URL: https://v1.training-support.net/selenium/tab-opener

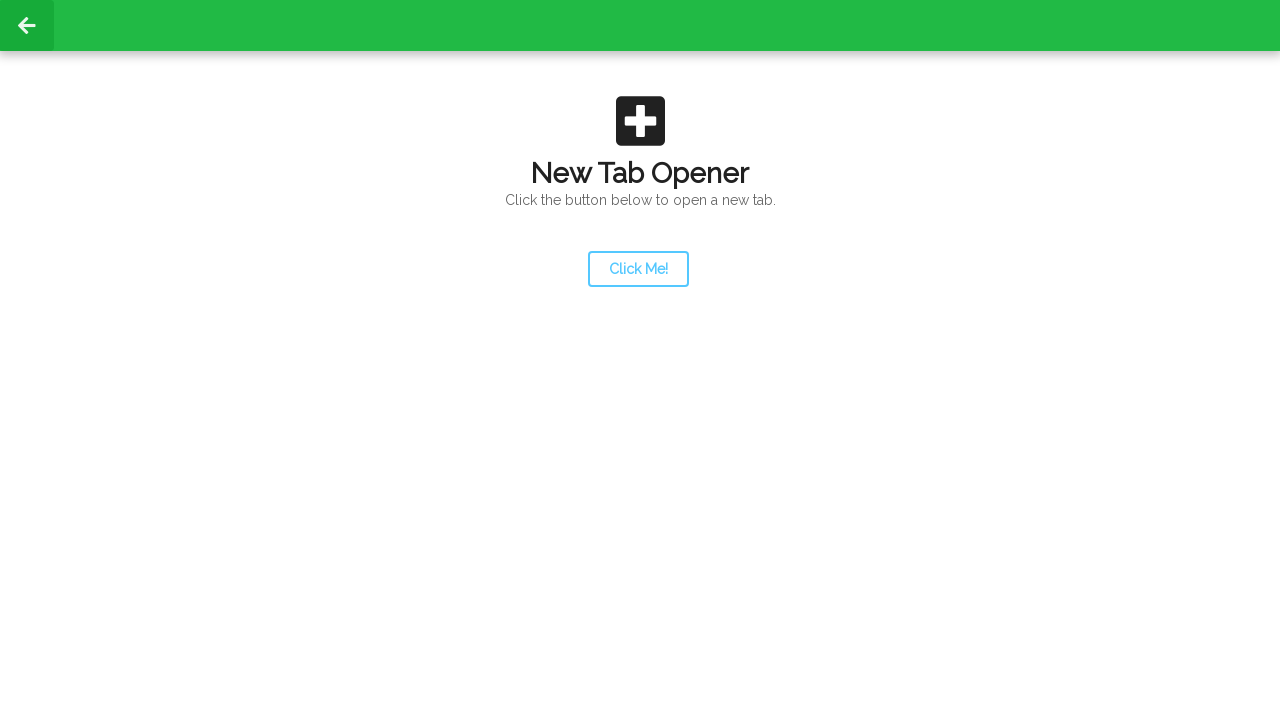

Clicked launcher button to open new tab at (638, 269) on #launcher
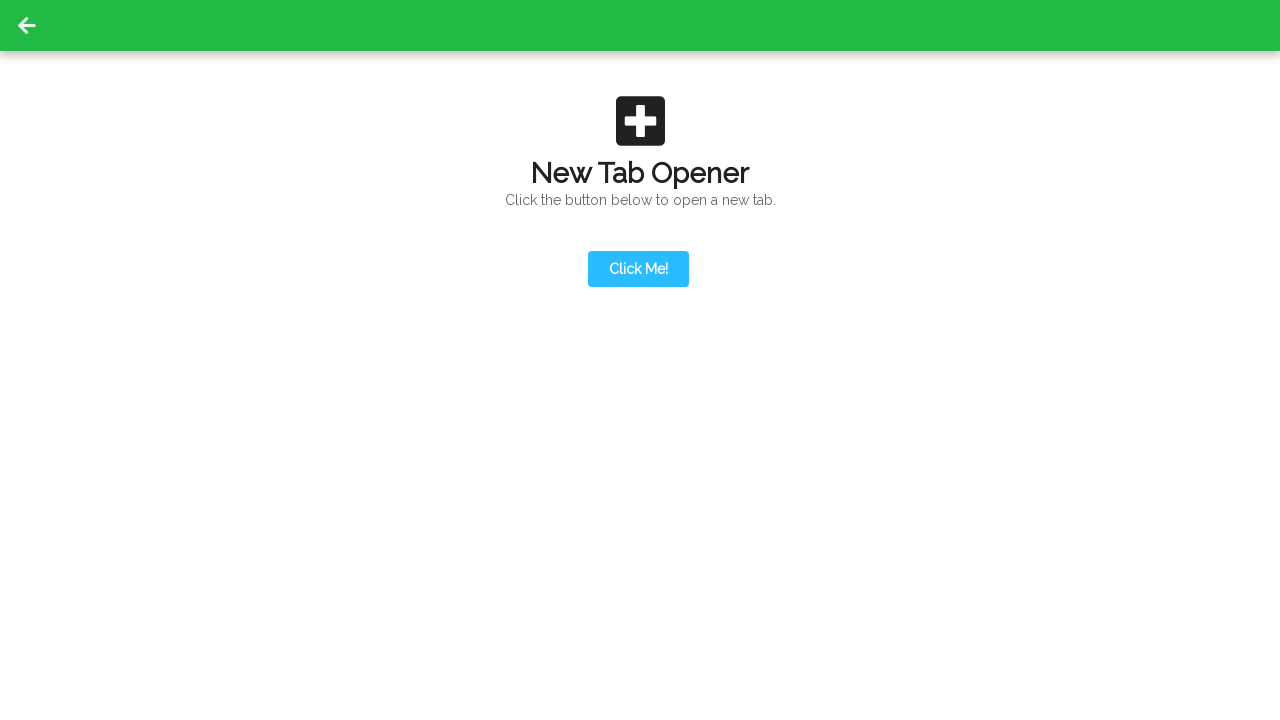

Captured new tab page object
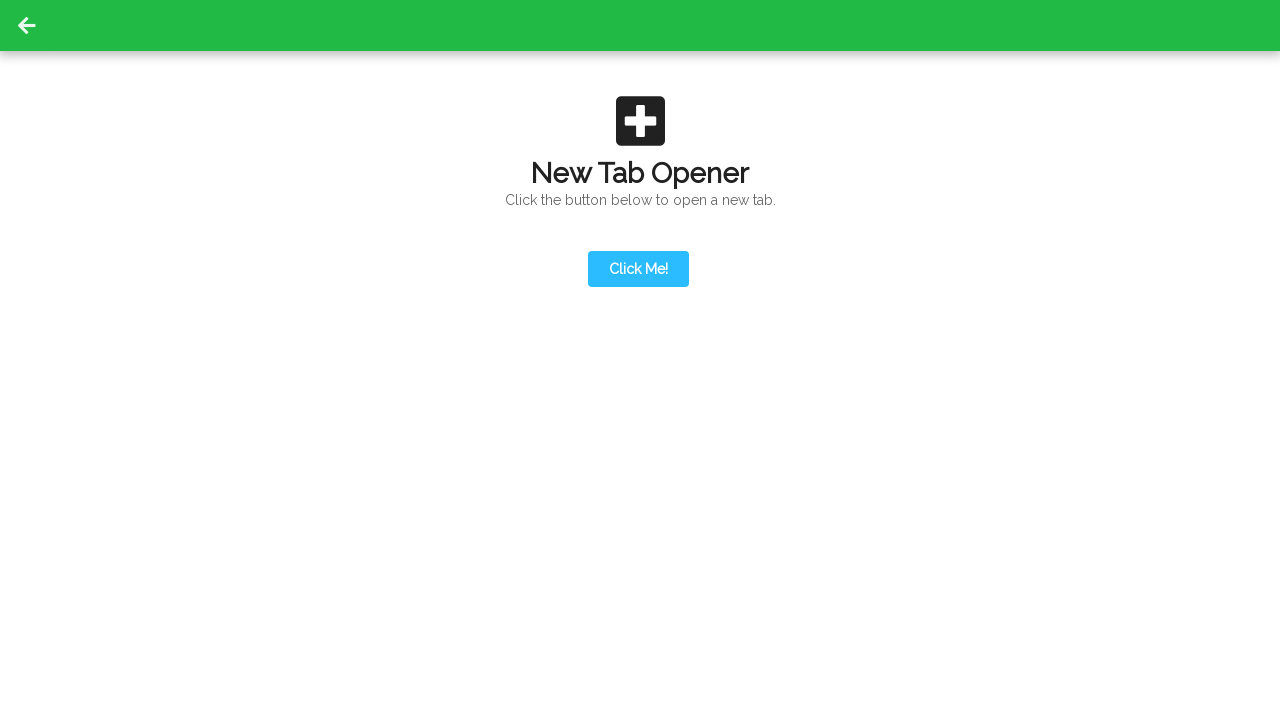

New tab finished loading
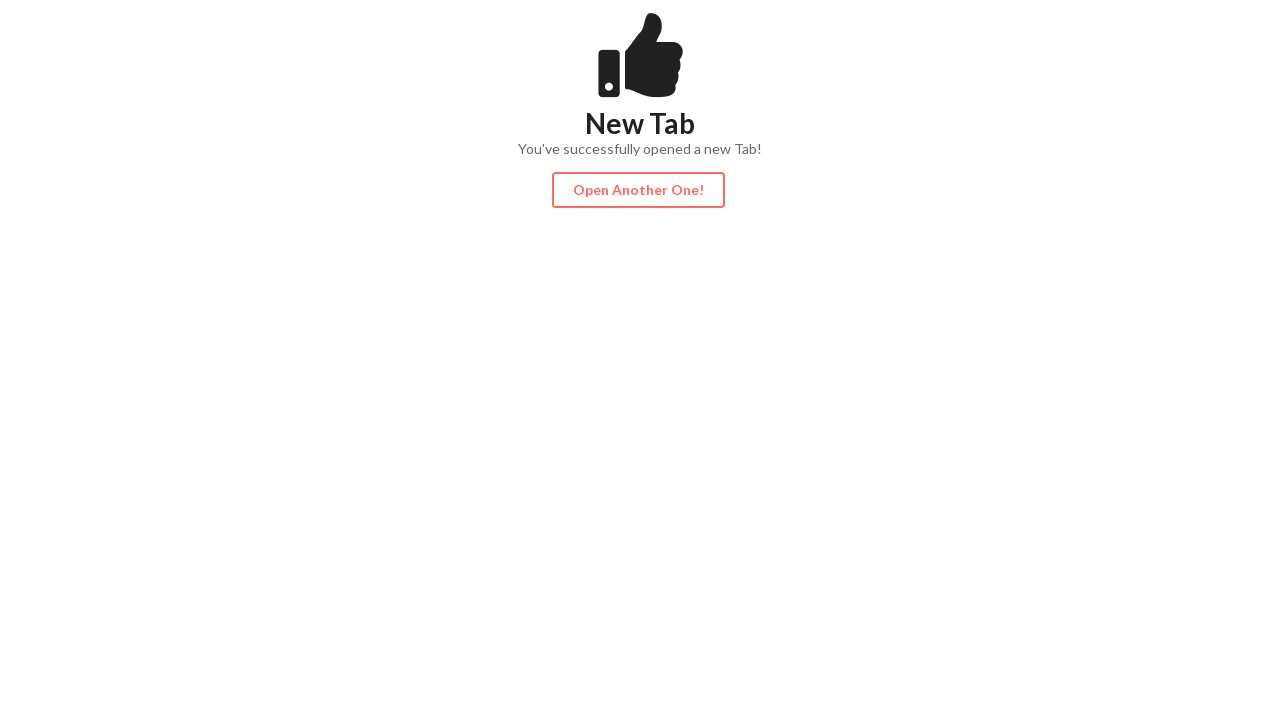

Verified new tab URL matches expected newtab pattern
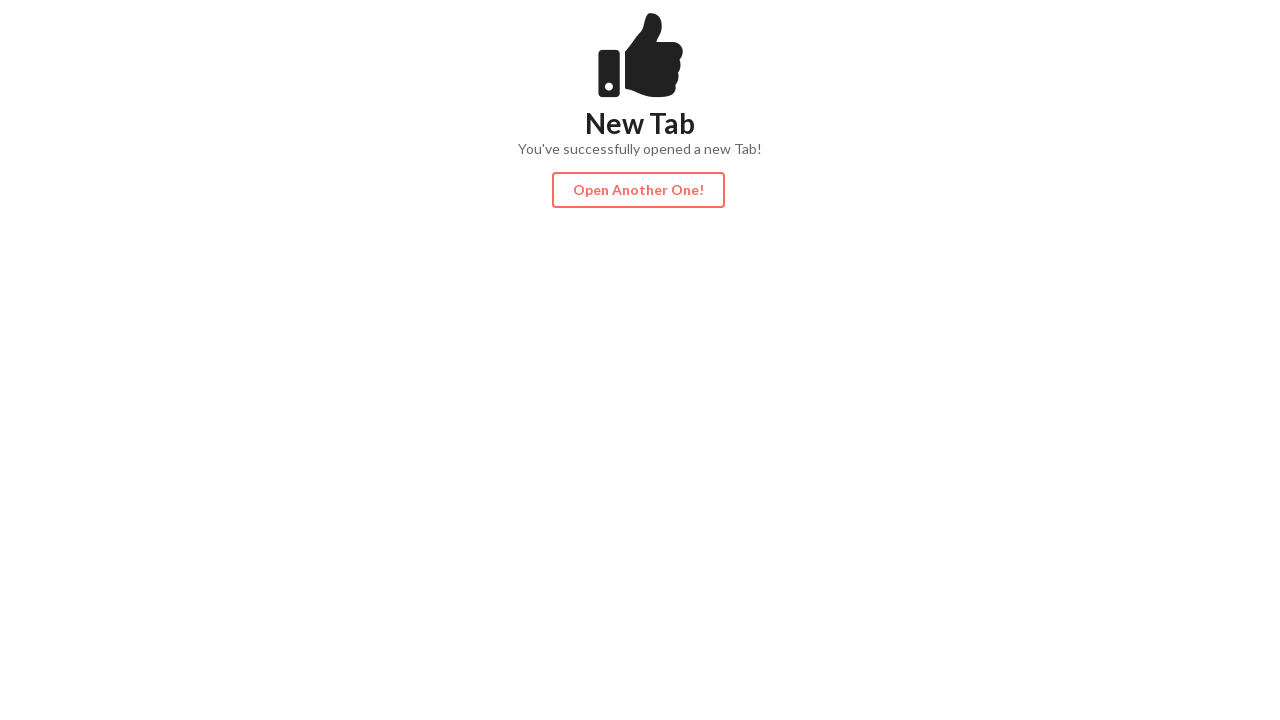

Clicked action button on new tab at (638, 190) on #actionButton
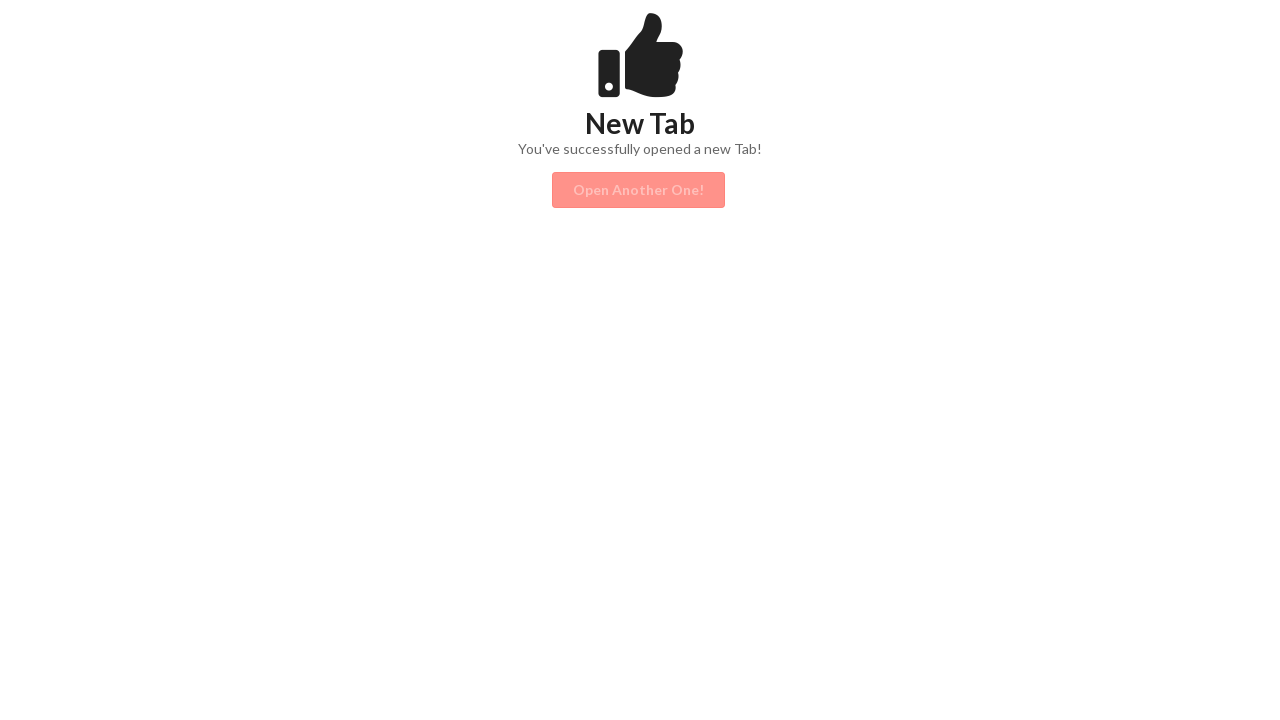

Closed the new tab
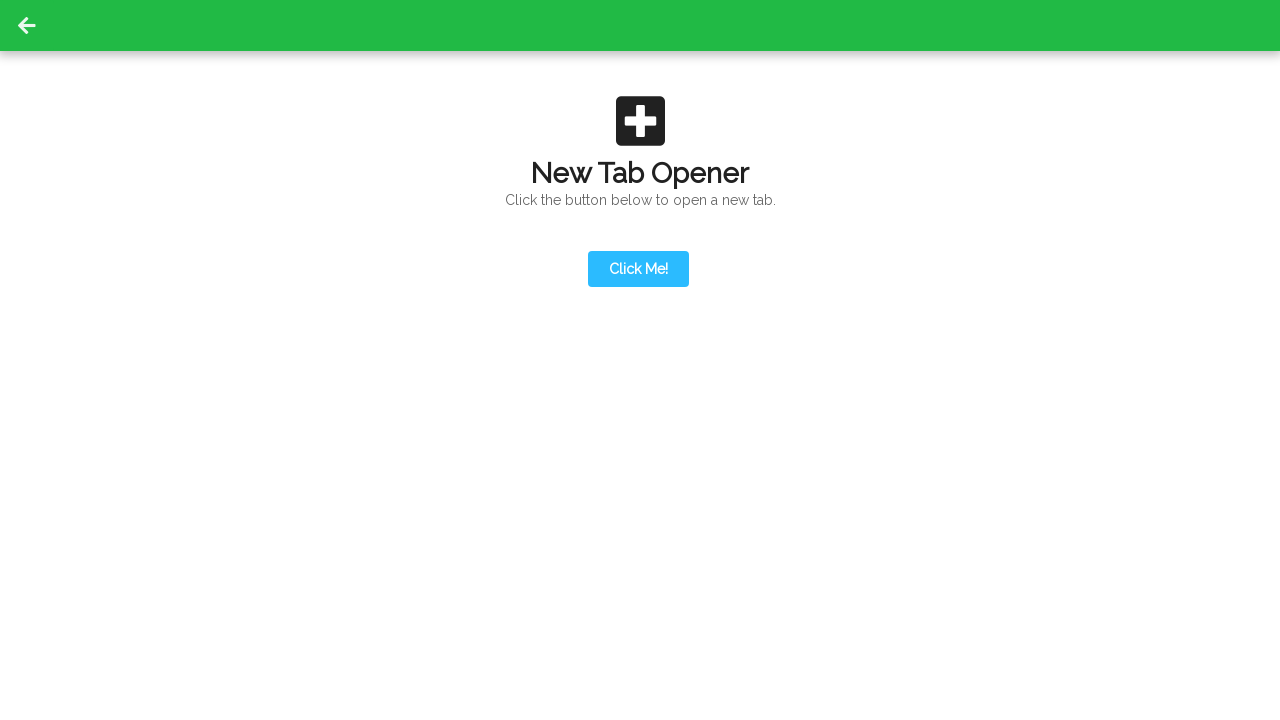

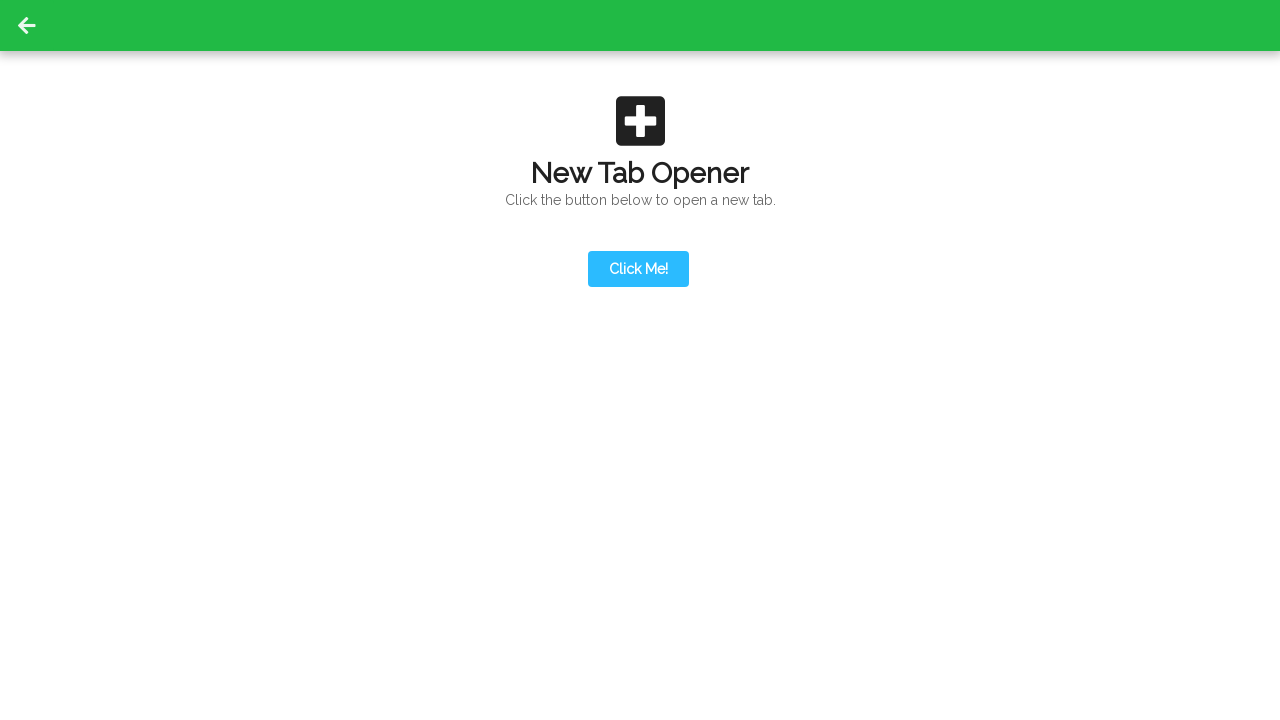